Tests finding and clicking a link by its calculated text value, then fills out a multi-field form with personal information (first name, last name, city, country) and submits it.

Starting URL: http://suninjuly.github.io/find_link_text

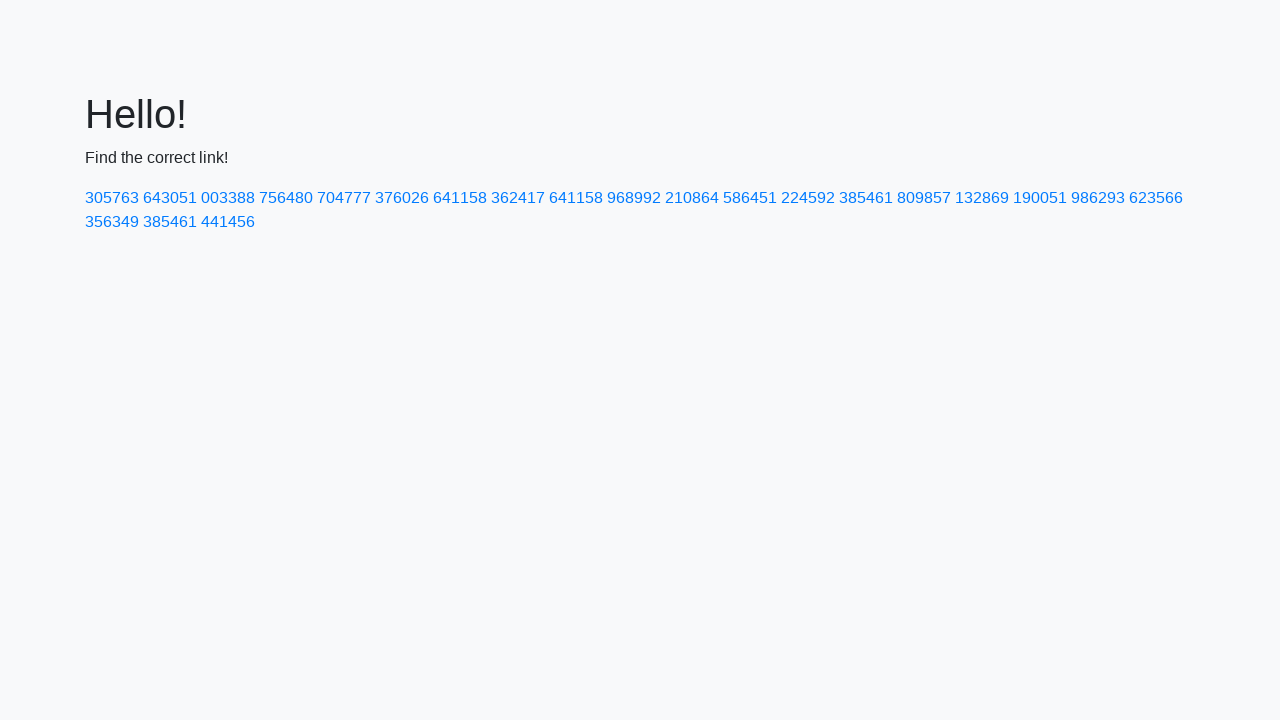

Calculated link text value: 224592
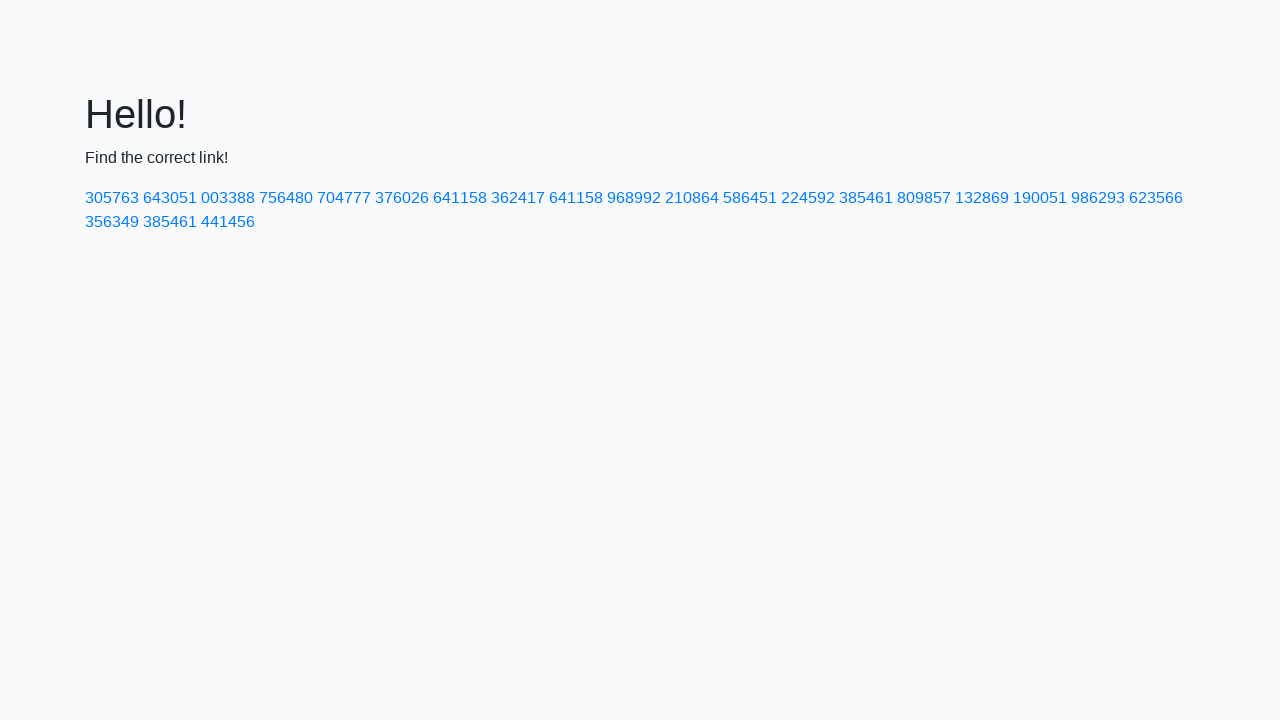

Clicked link with calculated text '224592' at (808, 198) on text=224592
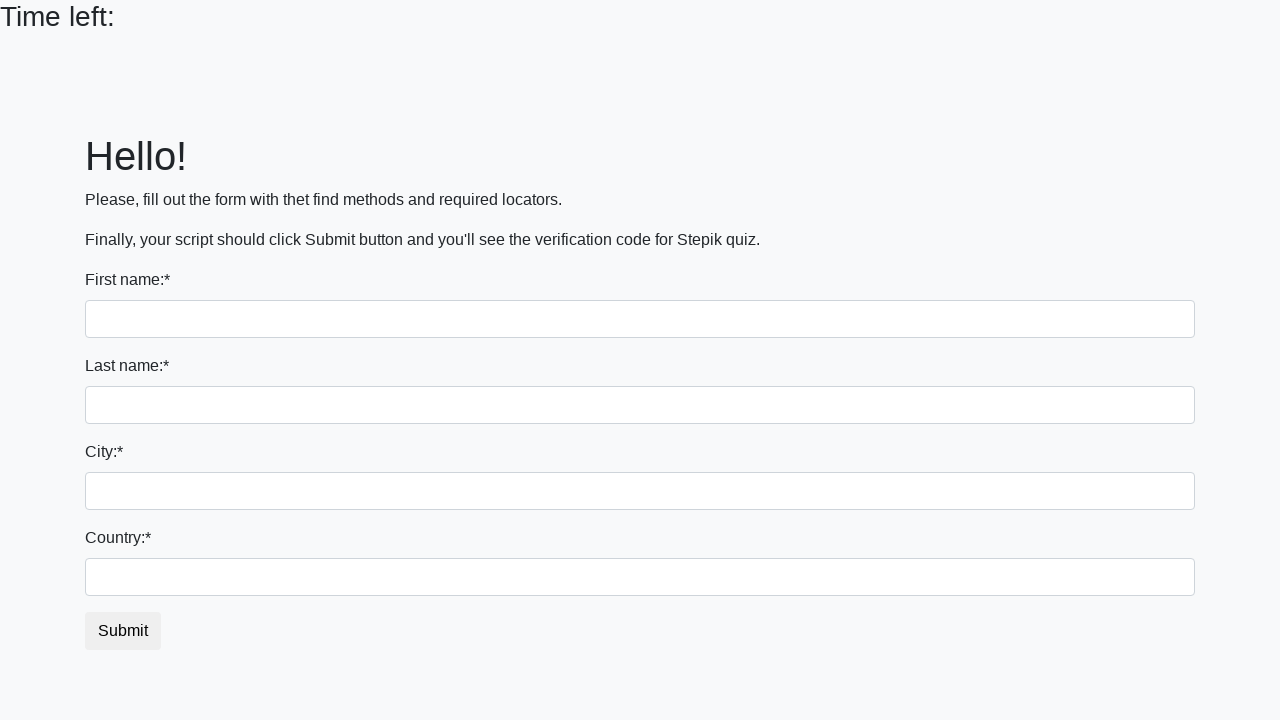

Filled first name field with 'Ivan' on input
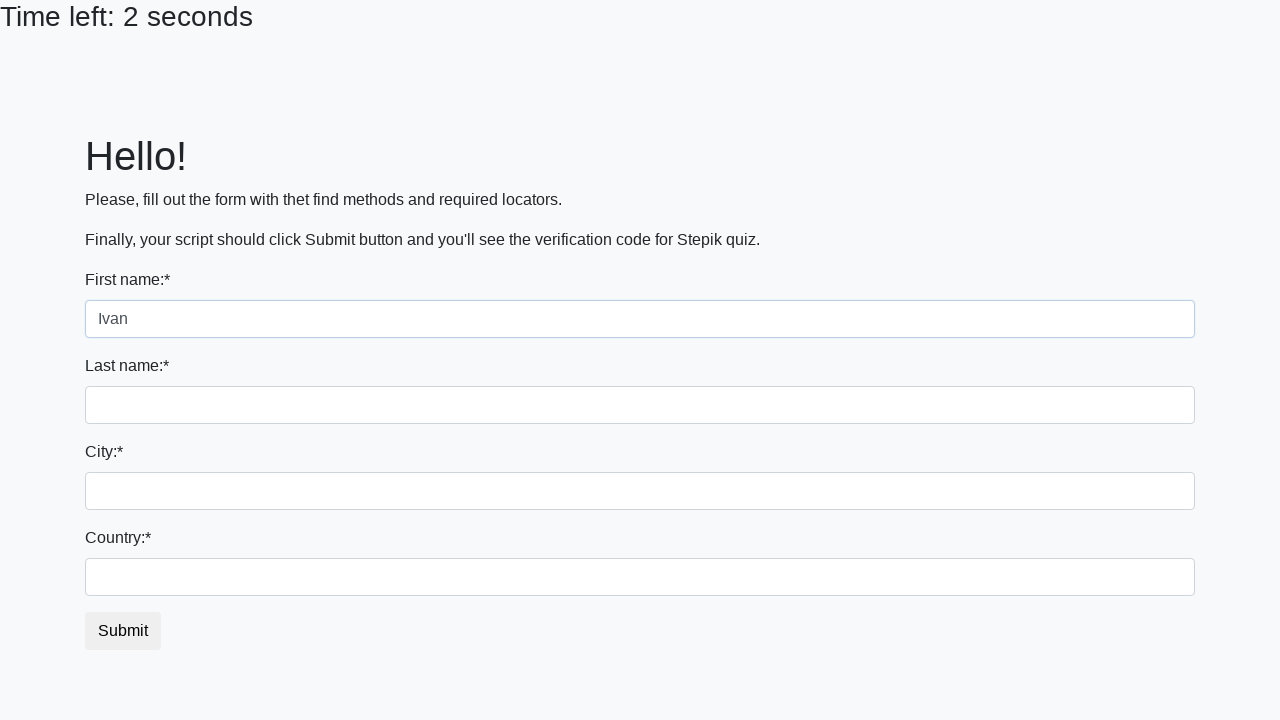

Filled last name field with 'Petrov' on input[name='last_name']
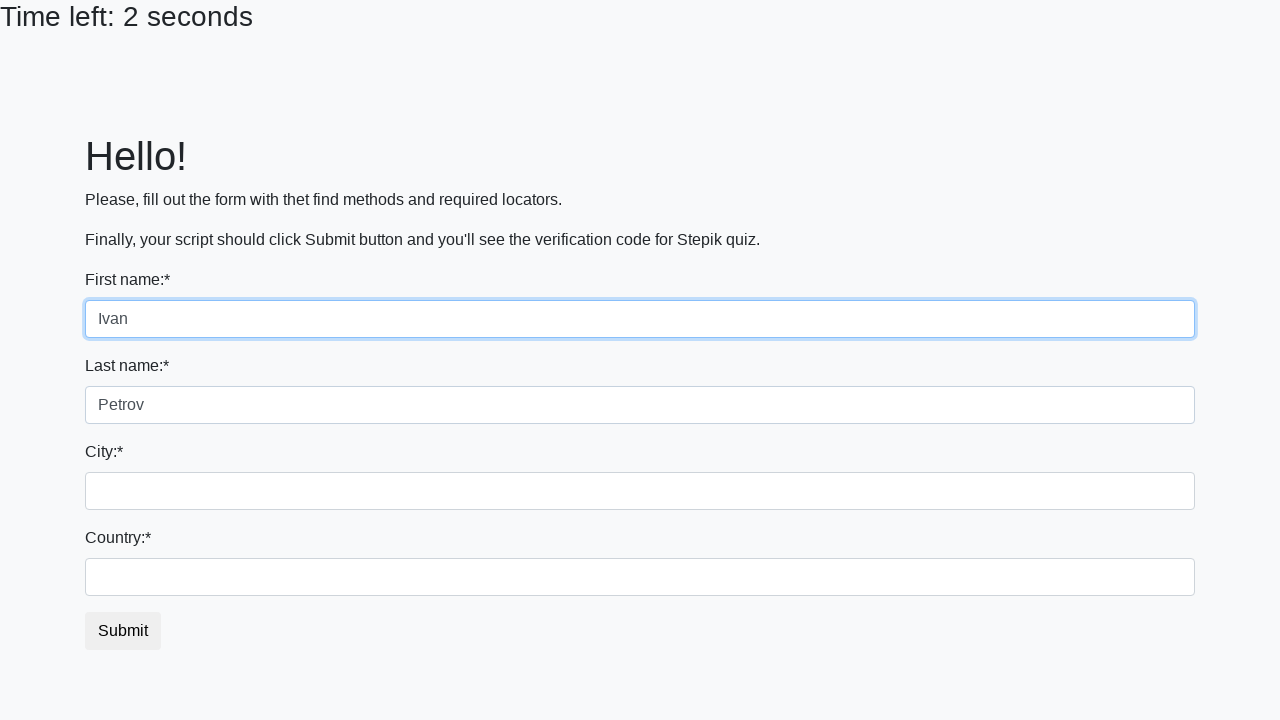

Filled city field with 'Smolensk' on .form-control.city
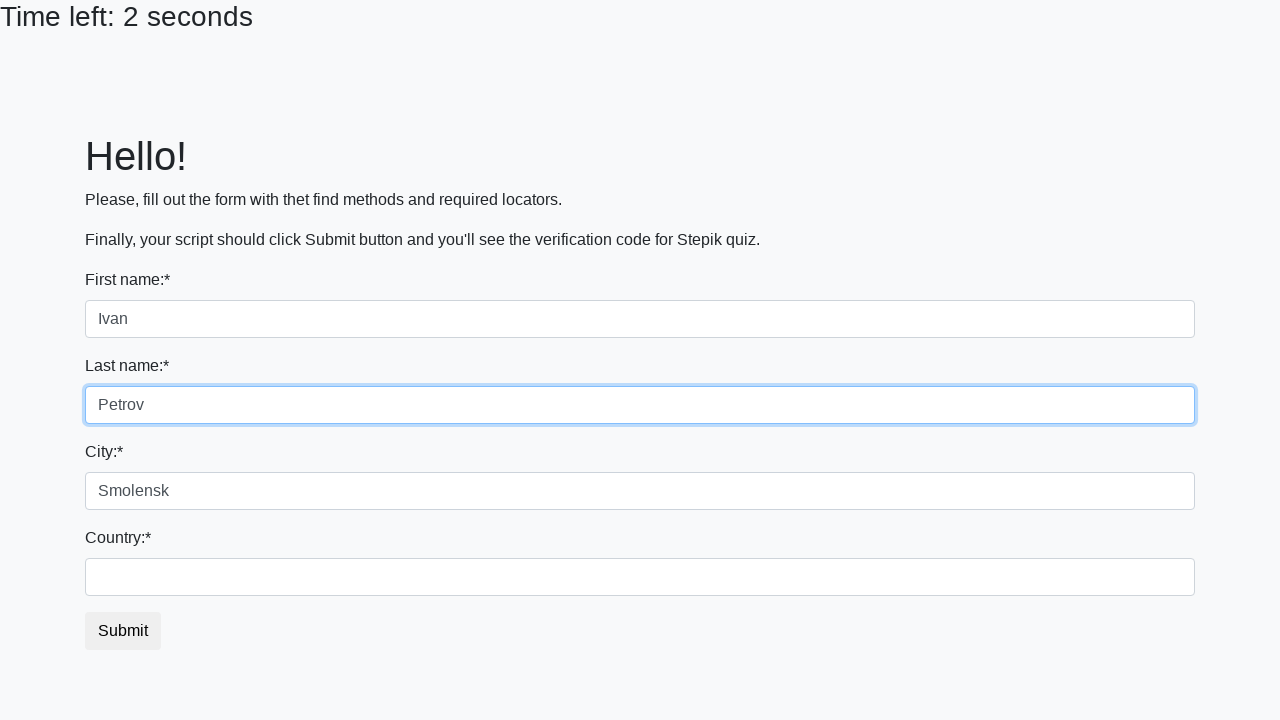

Filled country field with 'Russia' on #country
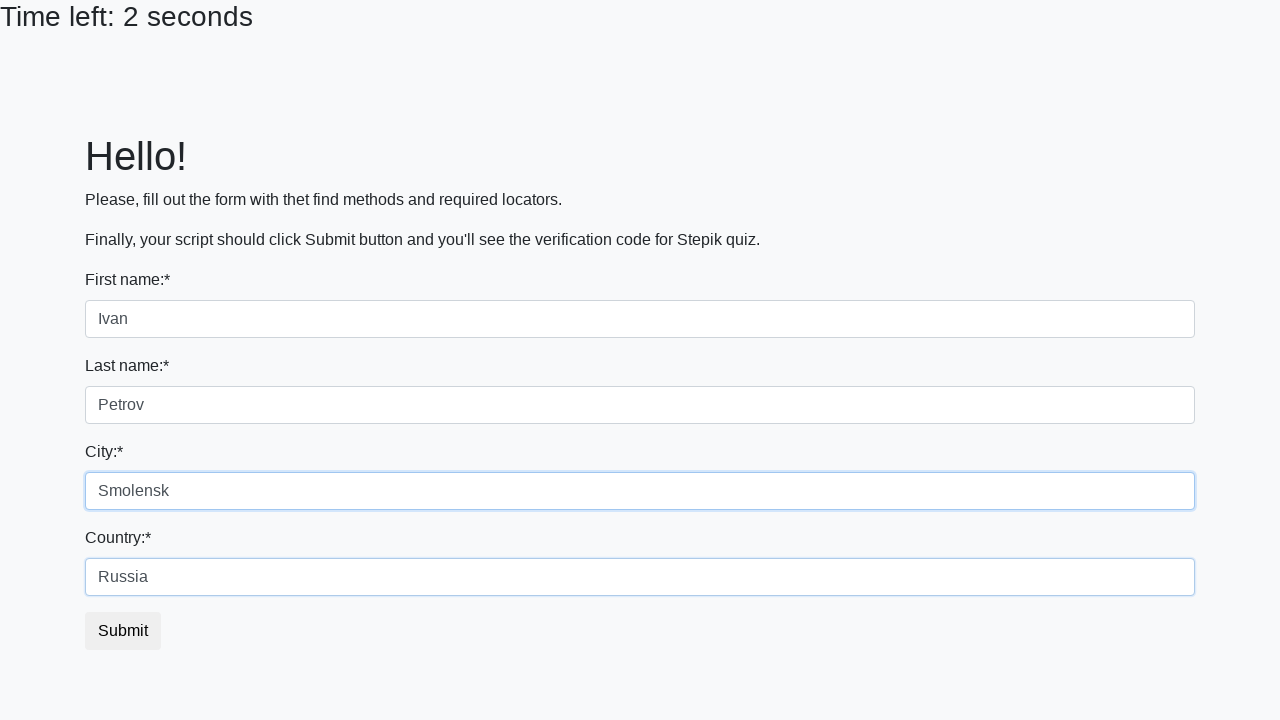

Clicked submit button to complete form submission at (123, 631) on button.btn
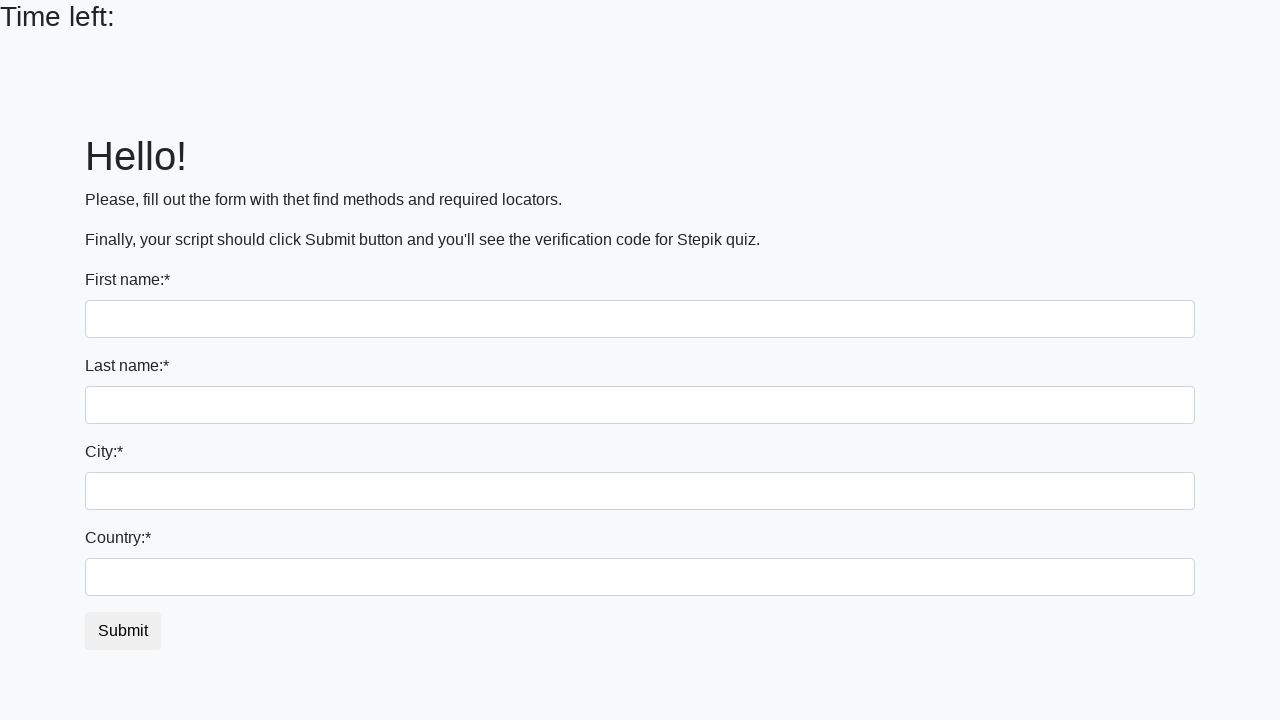

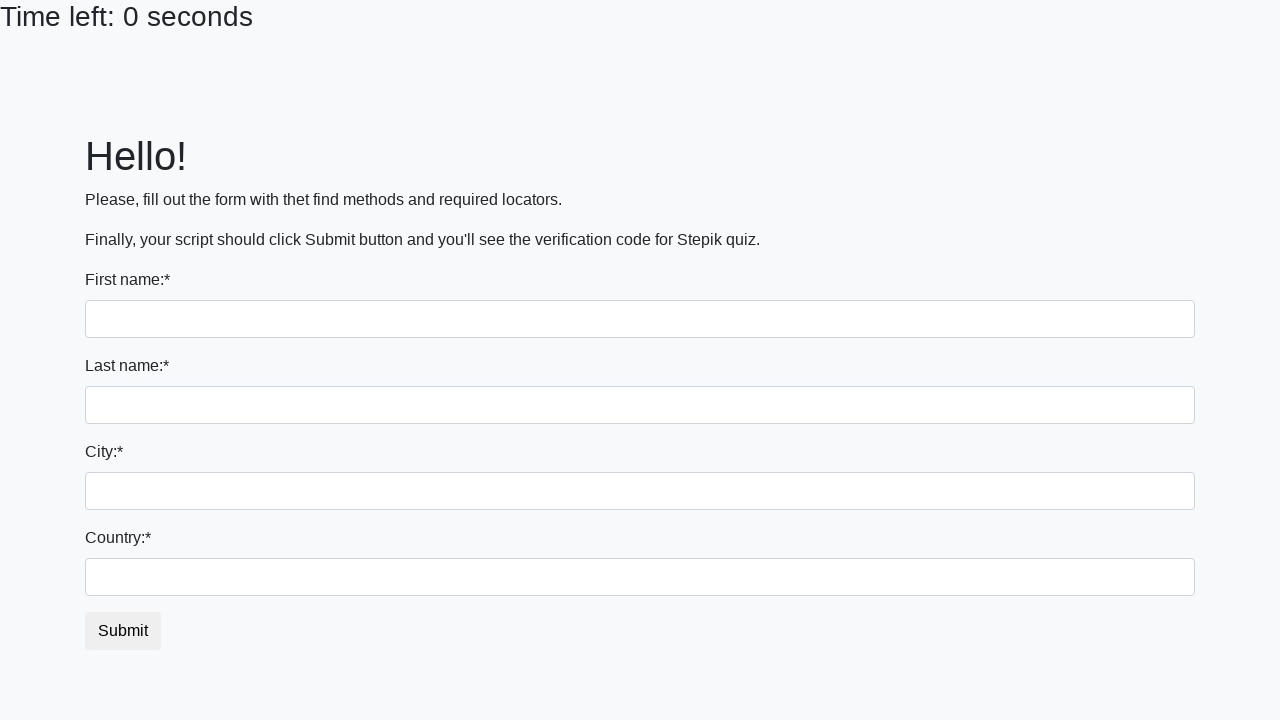